Tests navigation by clicking a link with dynamically calculated text (based on pi^e * 10000), then fills out a form with personal information fields (first name, last name, city, country) and submits it.

Starting URL: http://suninjuly.github.io/find_link_text

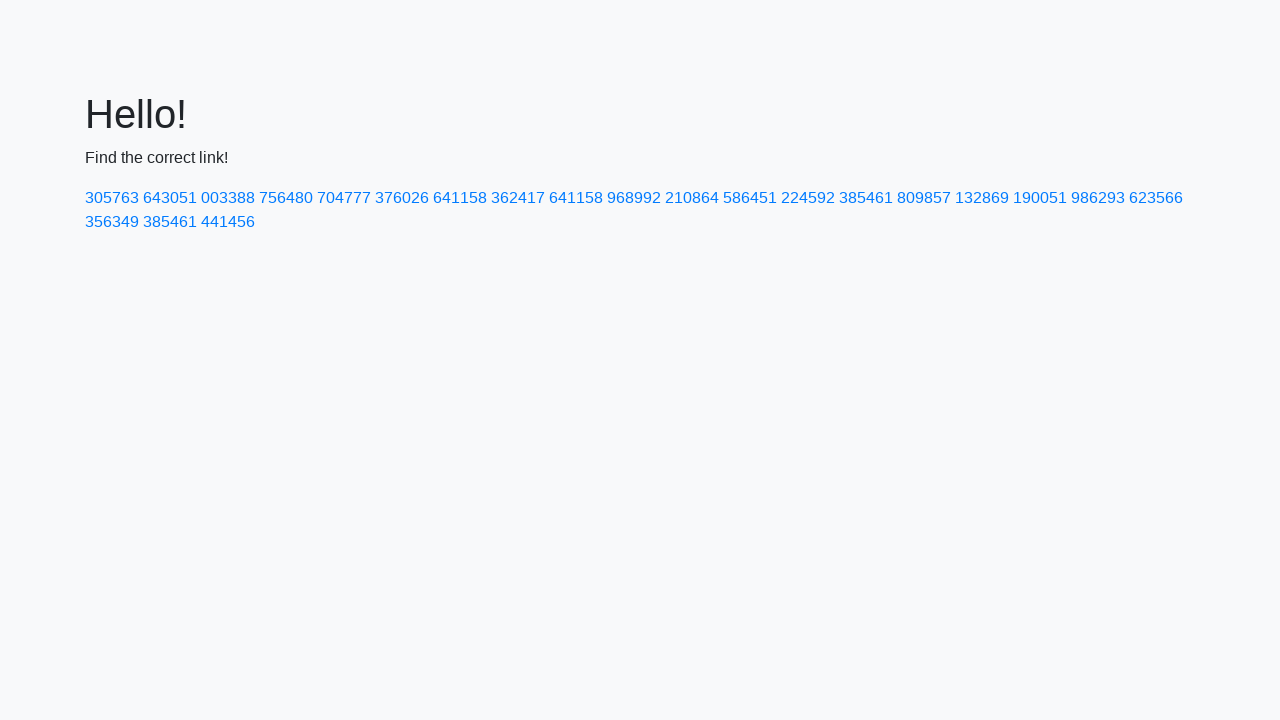

Clicked link with dynamically calculated text: 224592 at (808, 198) on a:text-is('224592')
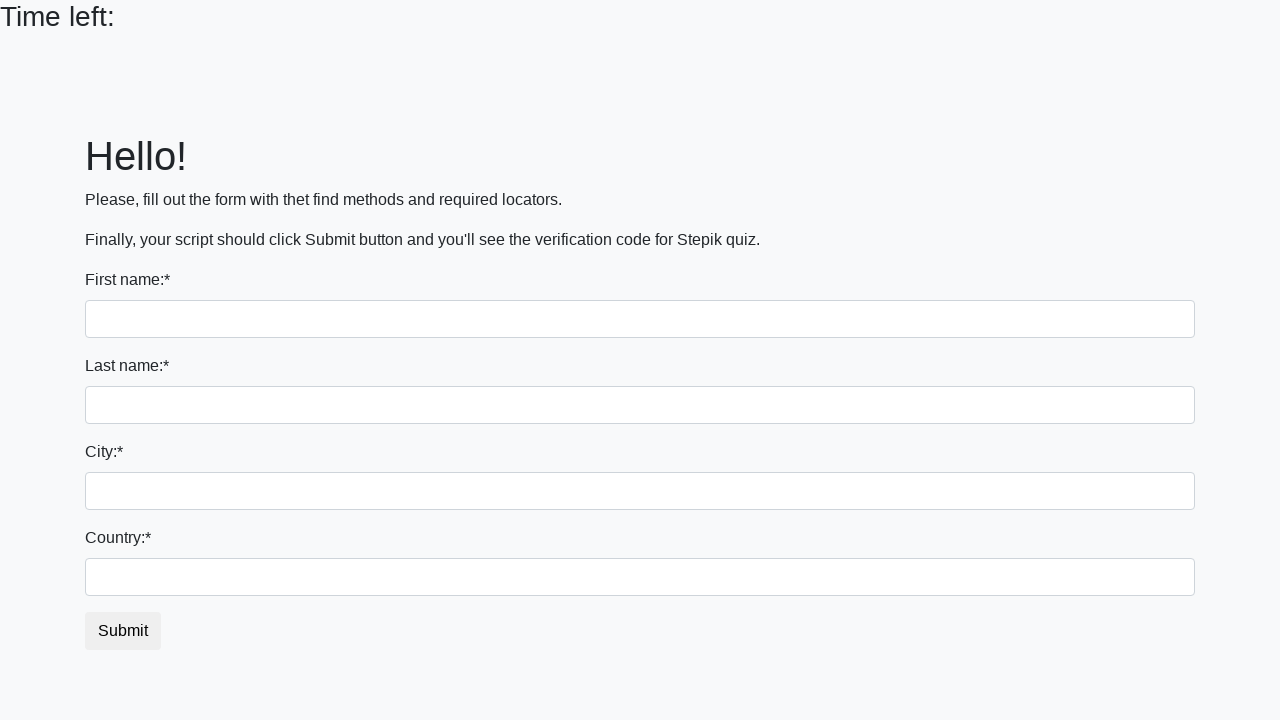

Filled first name field with 'Ivan' on input
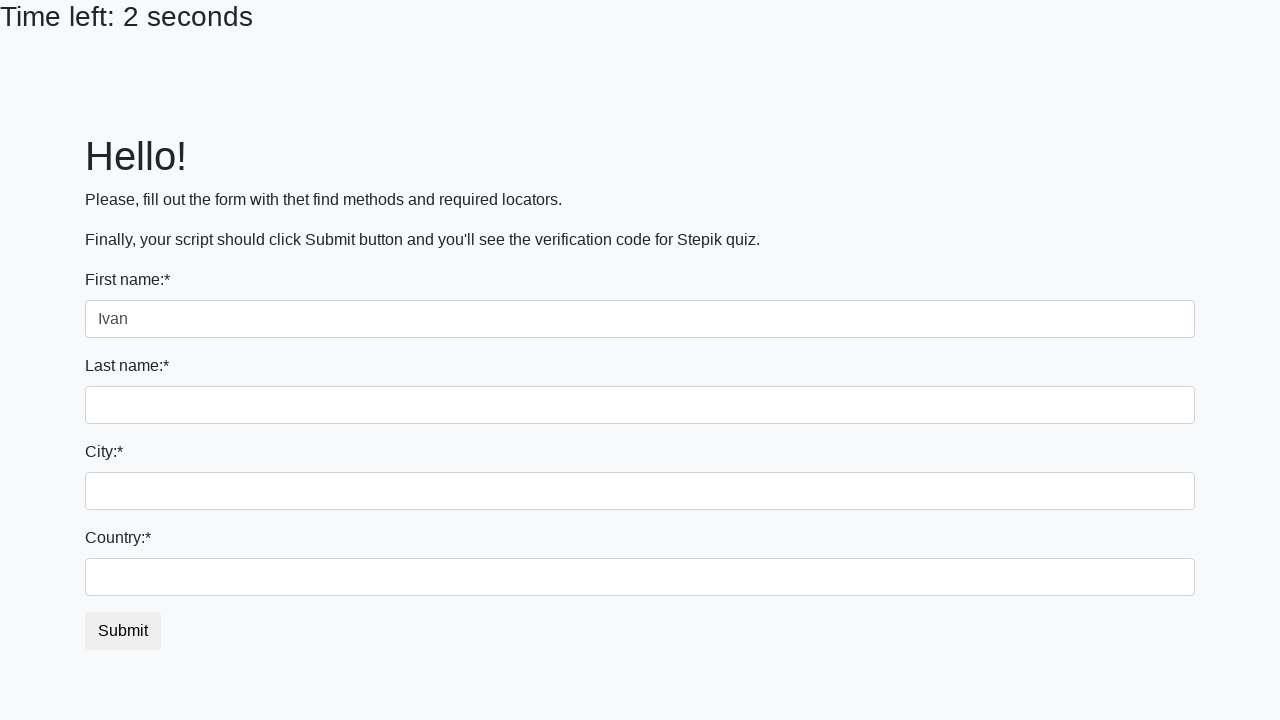

Filled last name field with 'Petrov' on input[name='last_name']
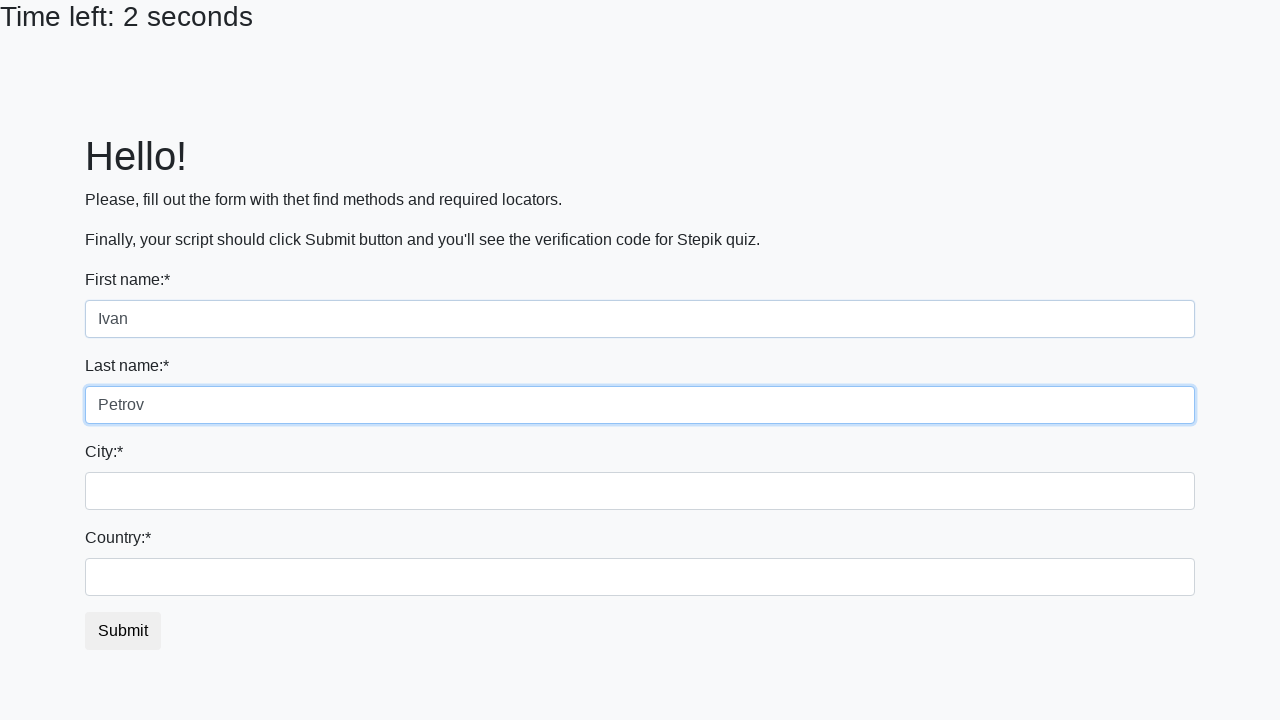

Filled city field with 'Smolensk' on .form-control.city
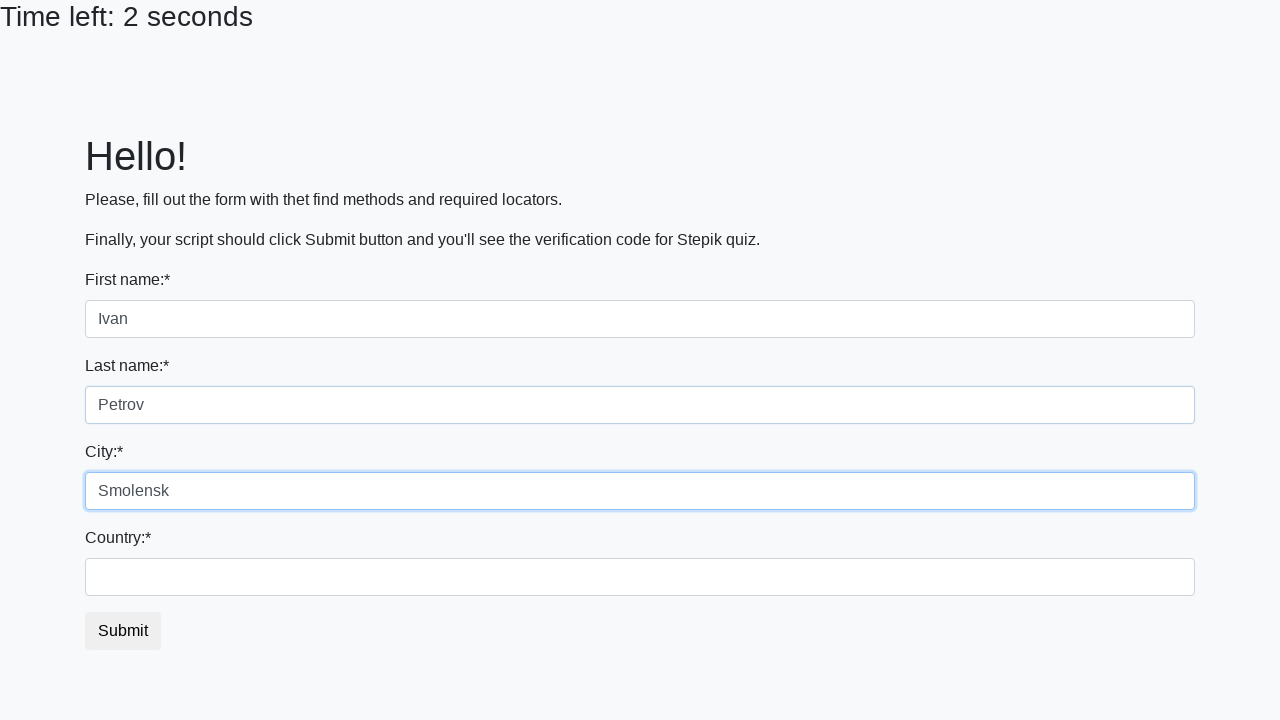

Filled country field with 'Russia' on #country
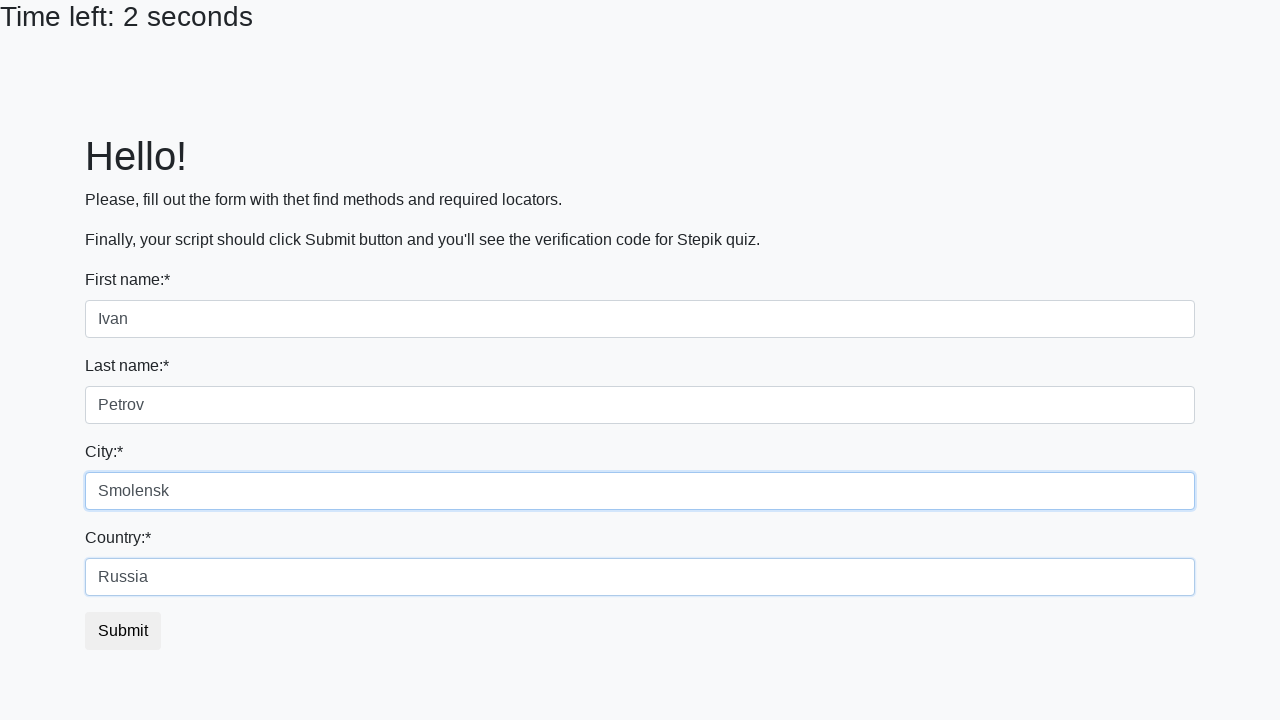

Clicked submit button to send form at (123, 631) on button.btn
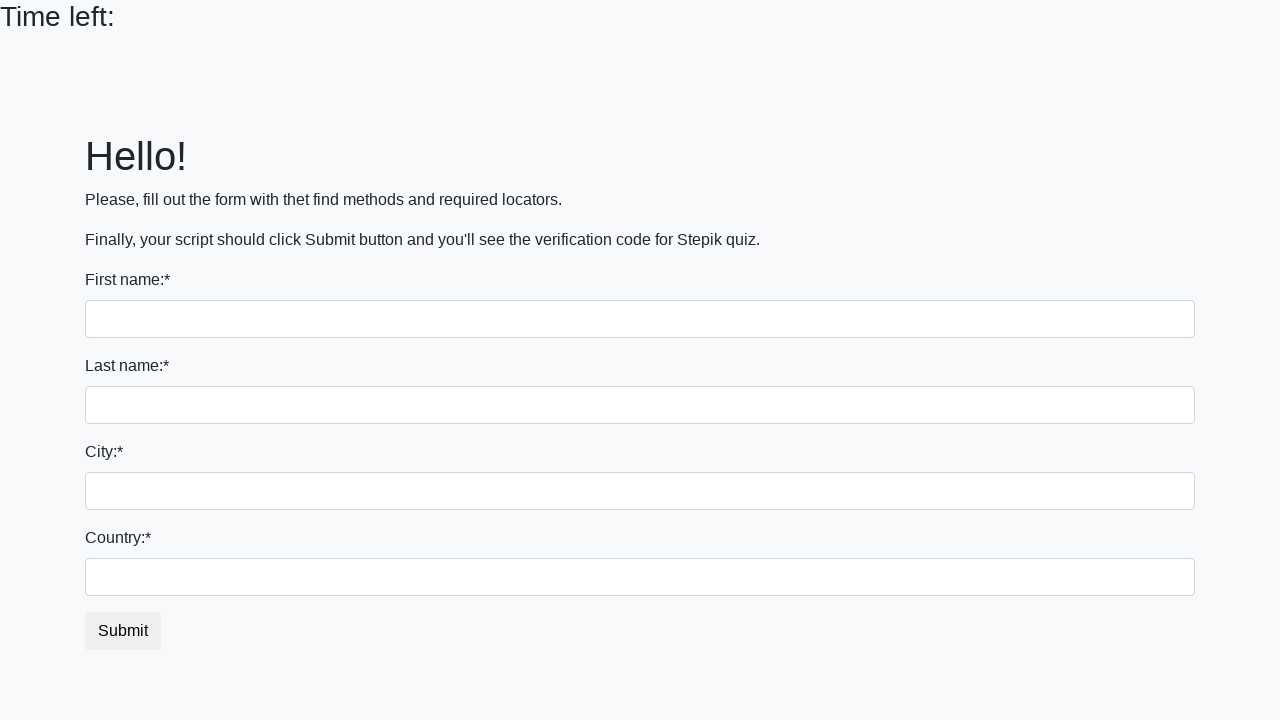

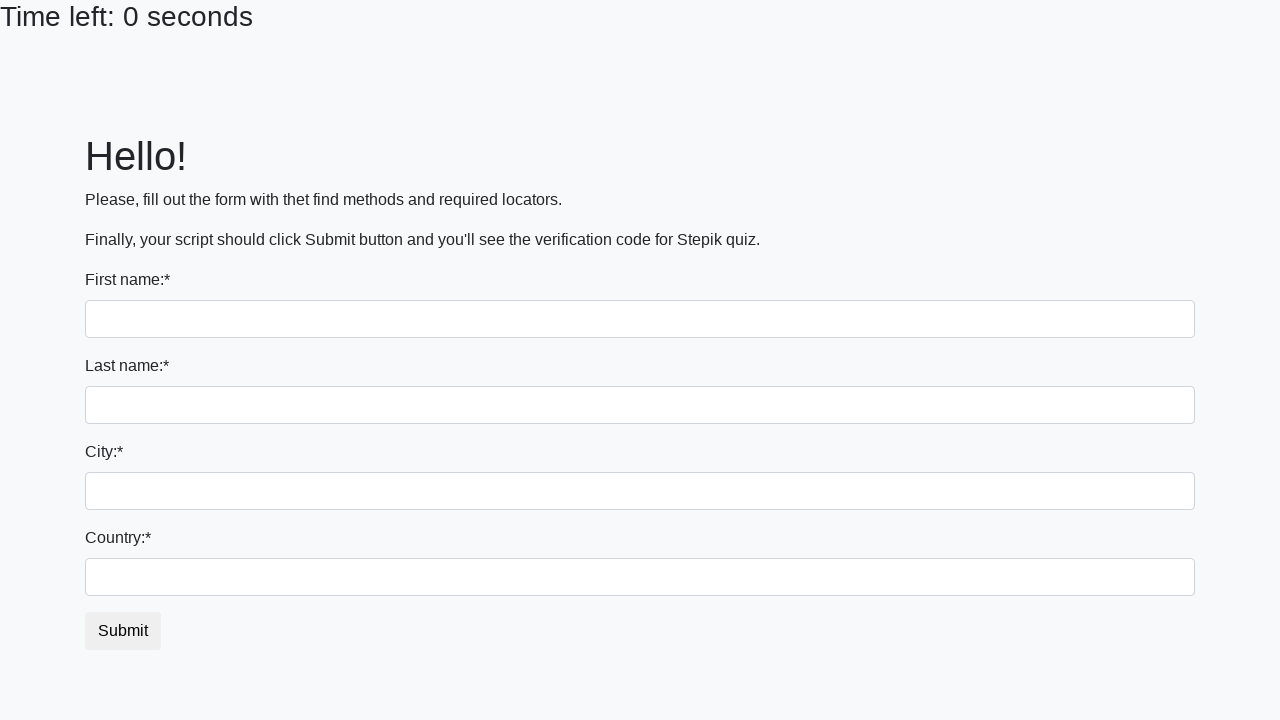